Tests the timed alert that appears after 5 seconds and verifies its message

Starting URL: https://demoqa.com/alerts

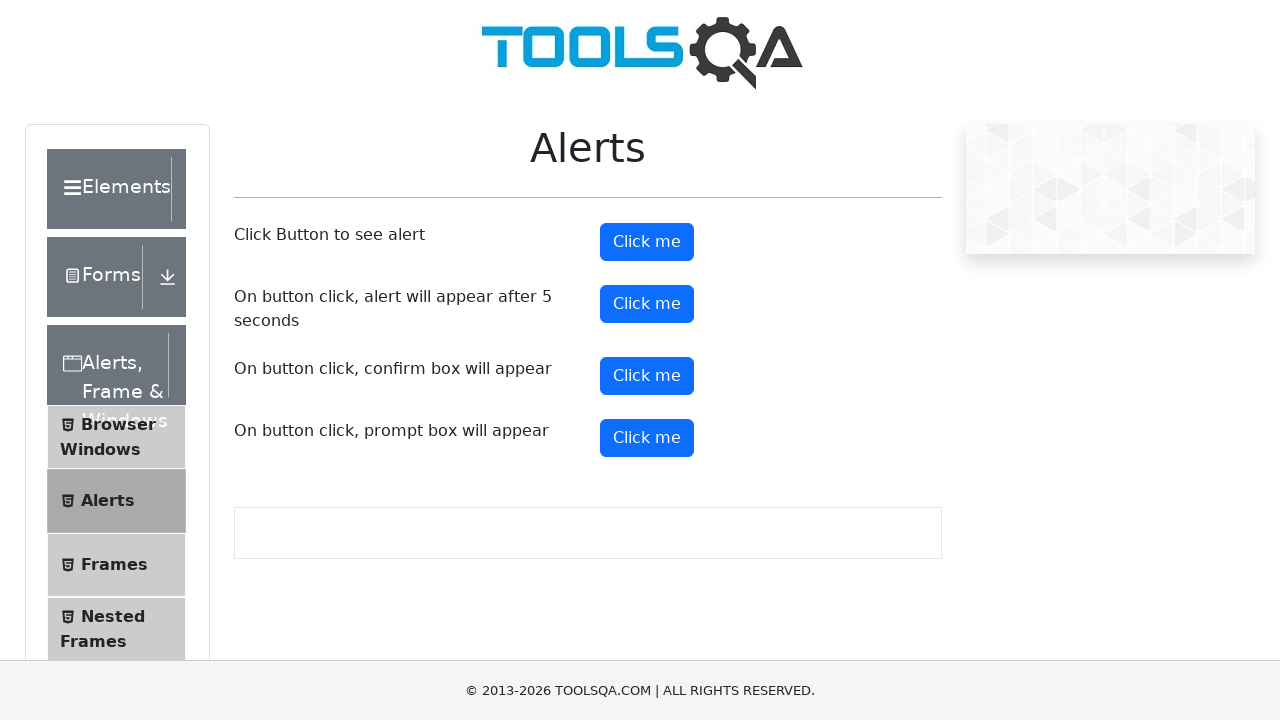

Set up dialog handler to capture alert messages
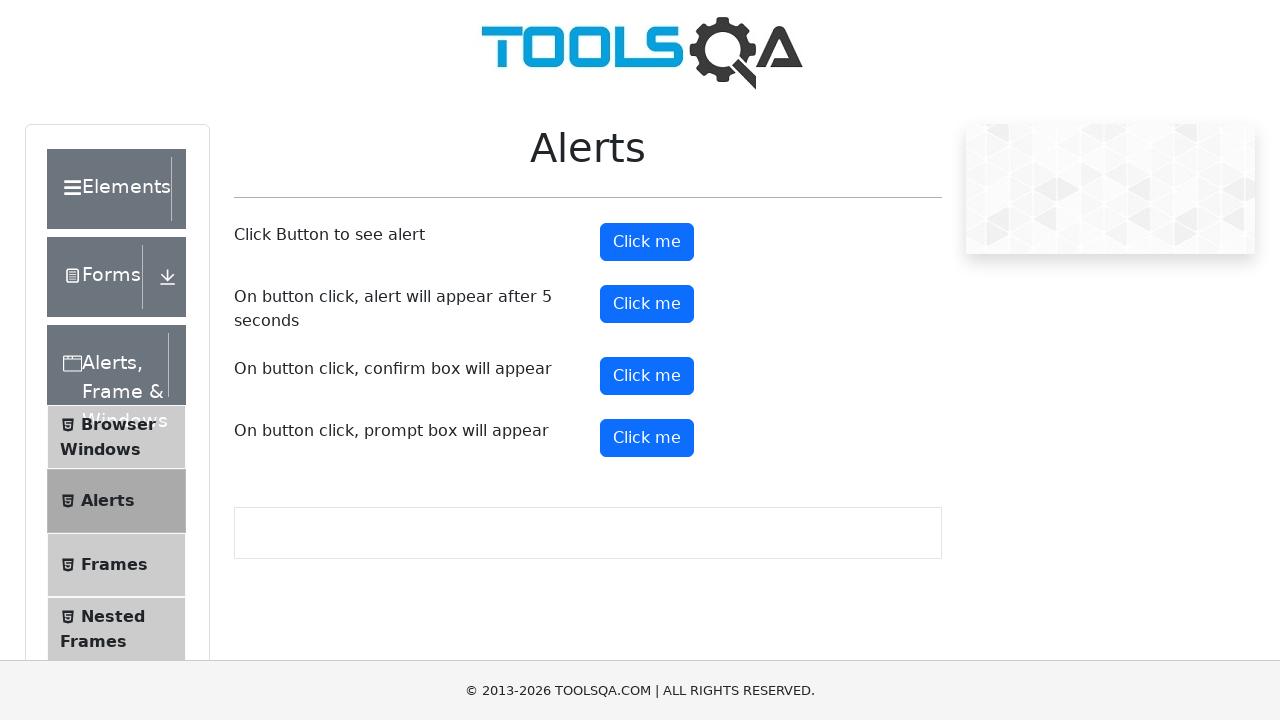

Clicked the timed alert button at (647, 304) on #timerAlertButton
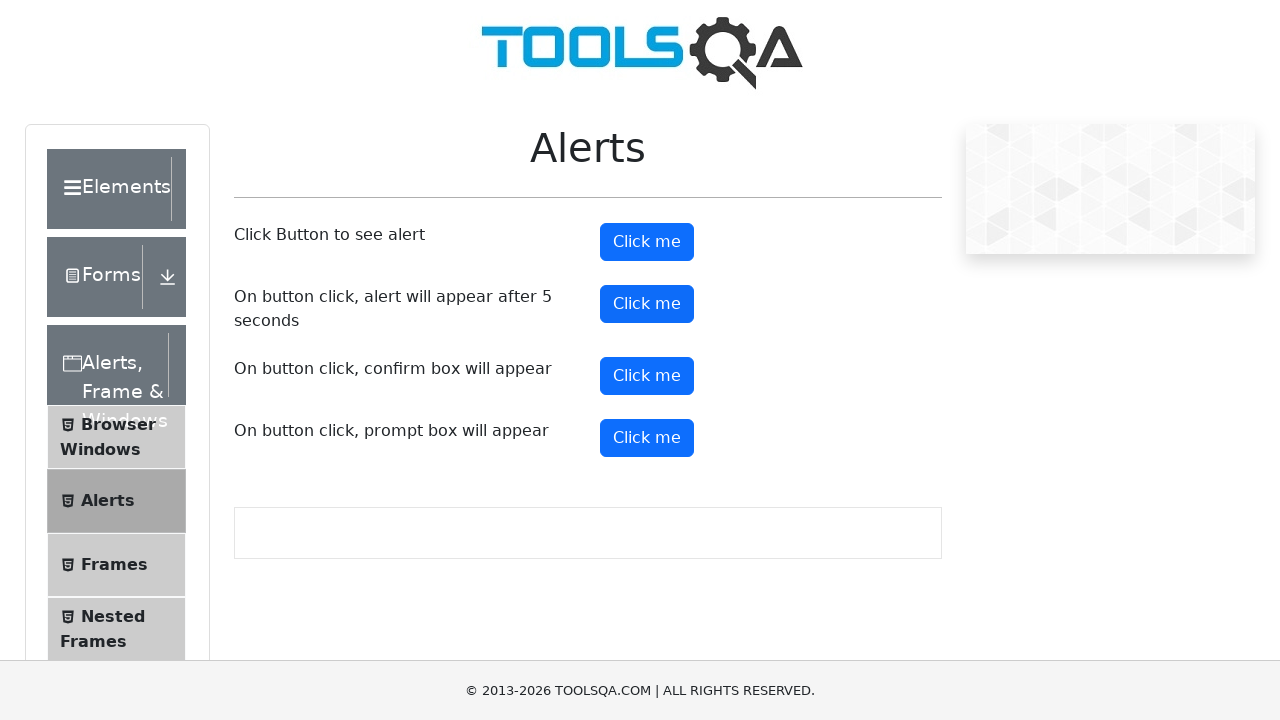

Waited 6 seconds for the timed alert to appear
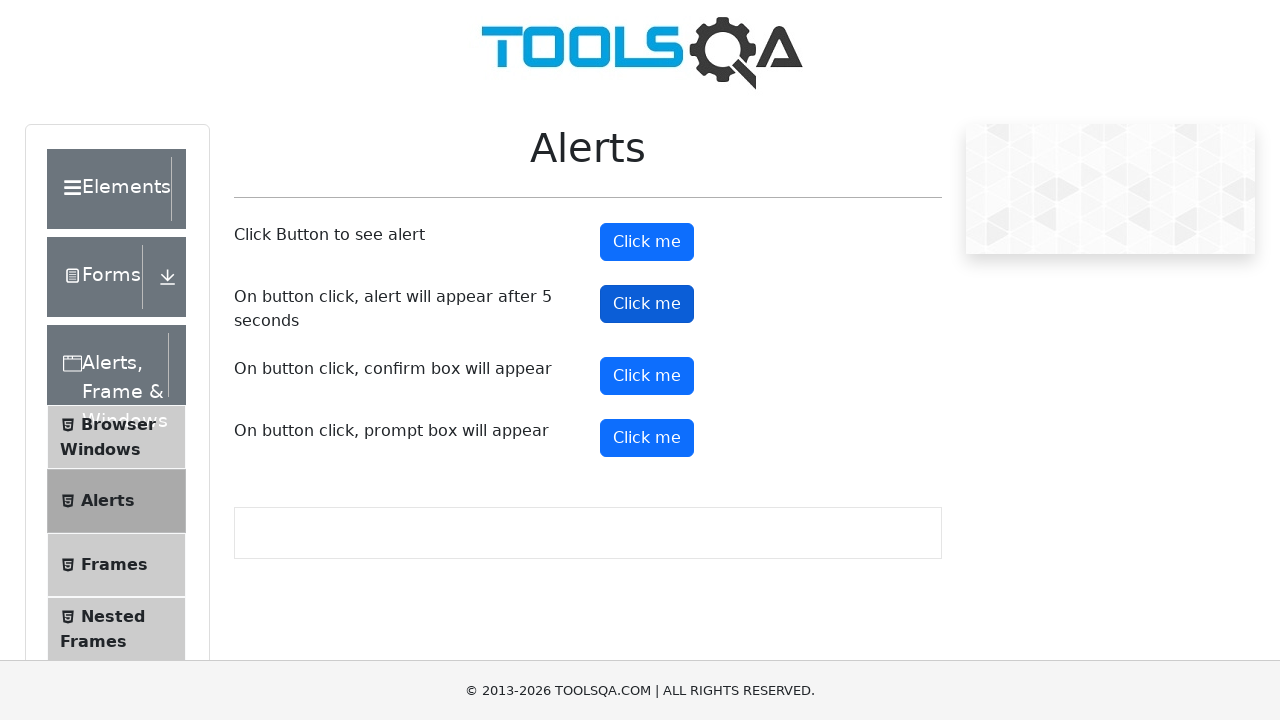

Verified that alert message is 'This alert appeared after 5 seconds'
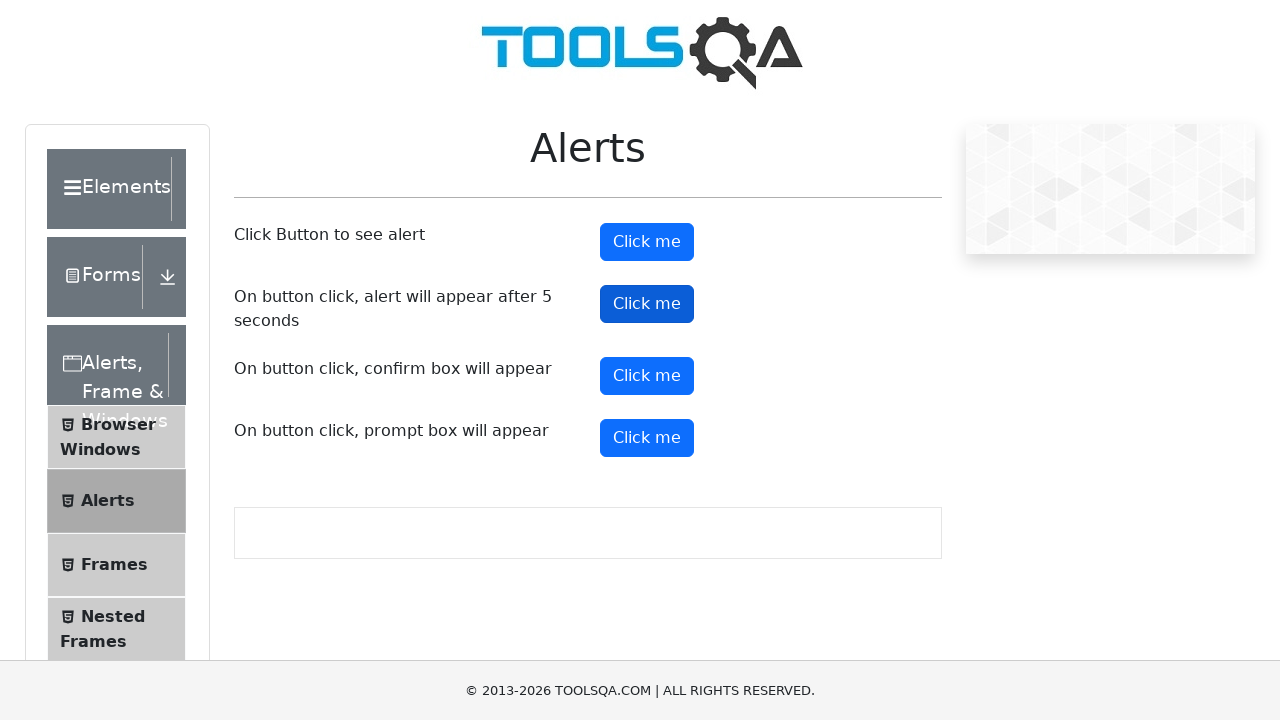

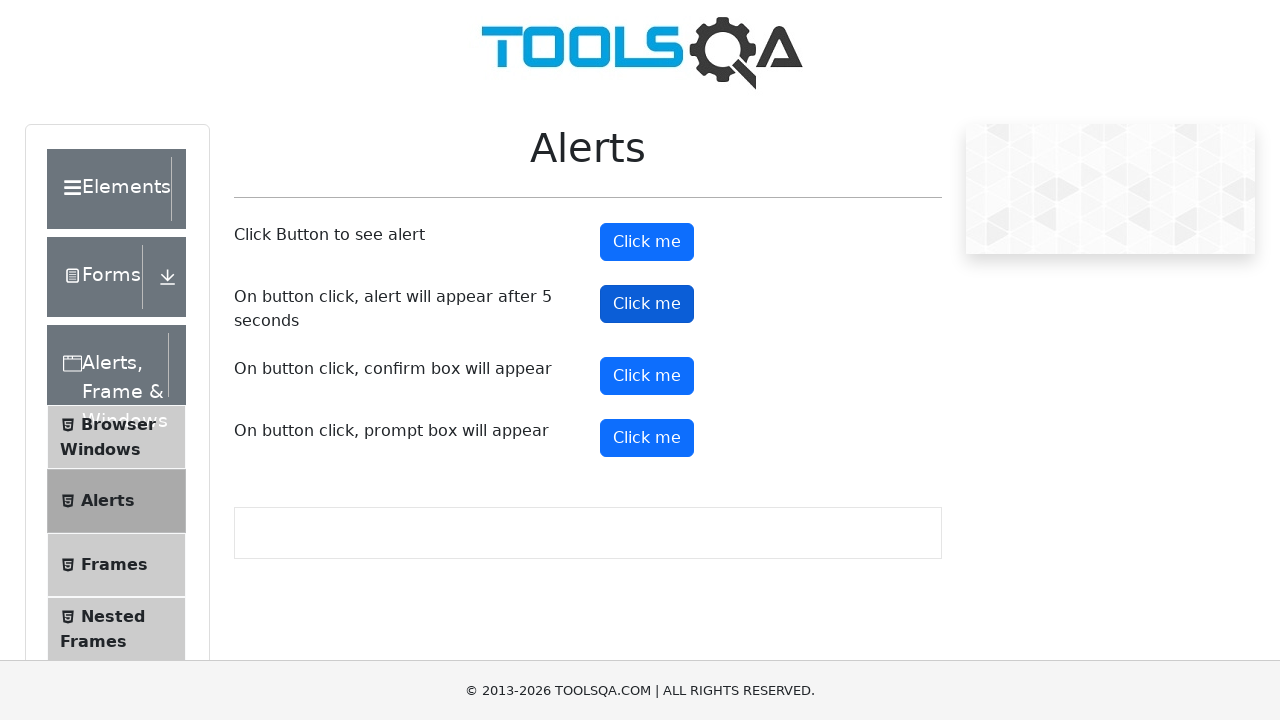